Tests valid input with exactly seven numeric characters by entering them and clicking validate

Starting URL: https://testpages.eviltester.com/styled/apps/7charval/simple7charvalidation.html

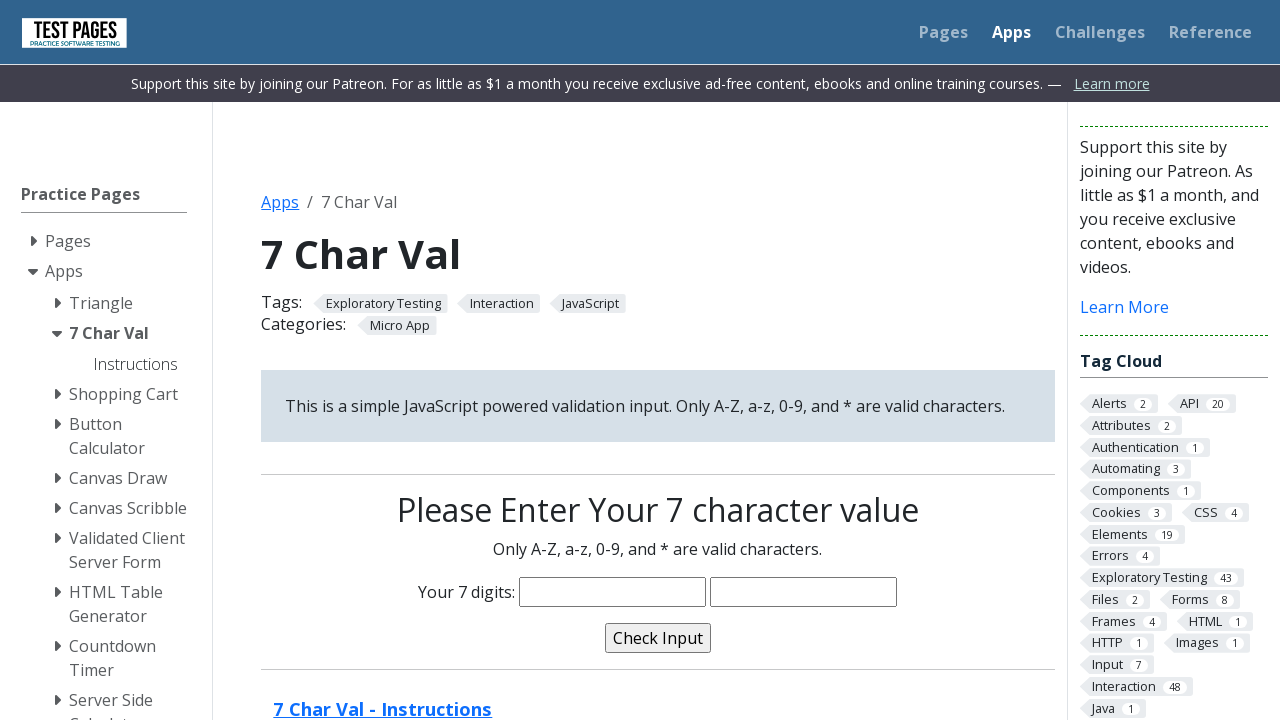

Filled characters input field with seven digits: 2345678 on input[name='characters']
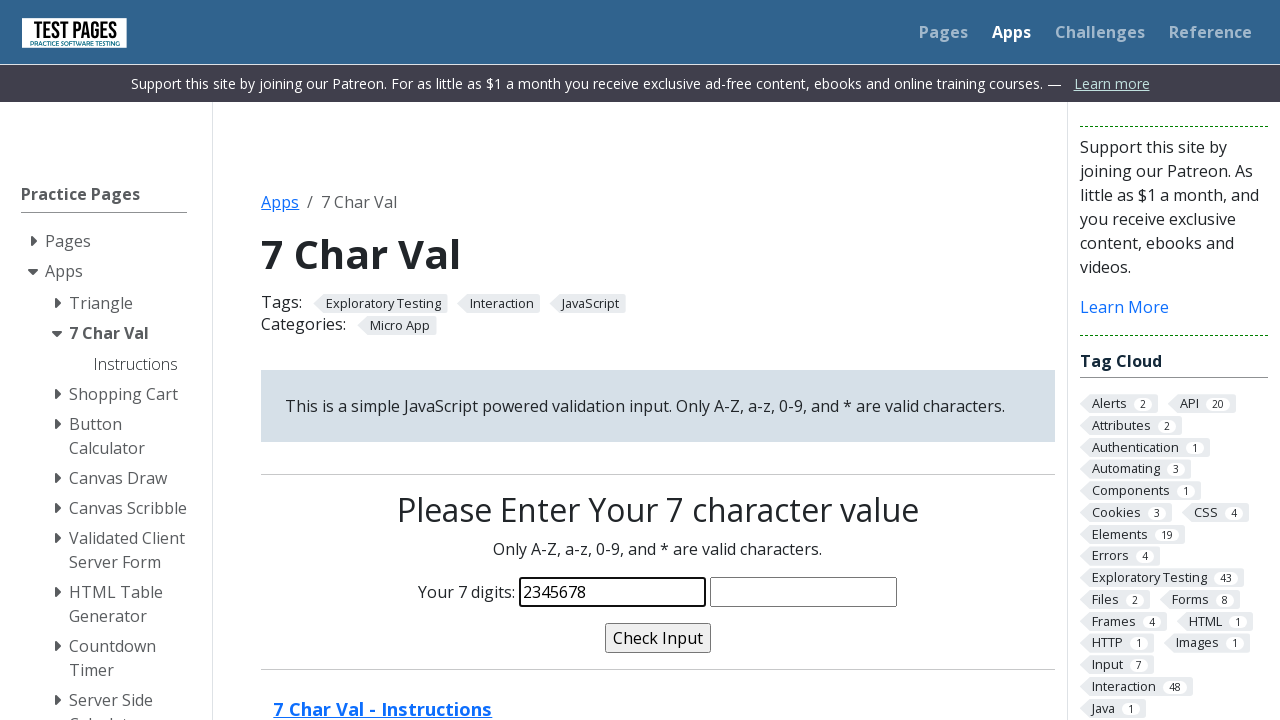

Clicked the validate button at (658, 638) on input[name='validate']
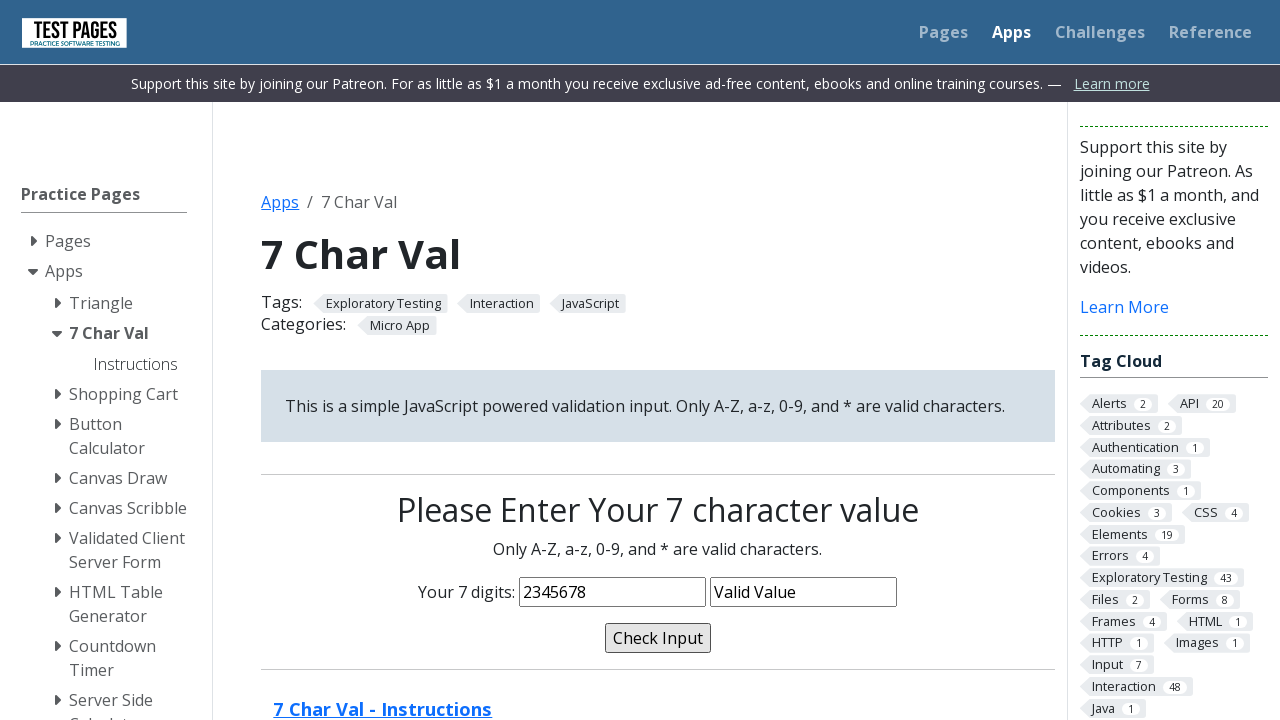

Validation message appeared
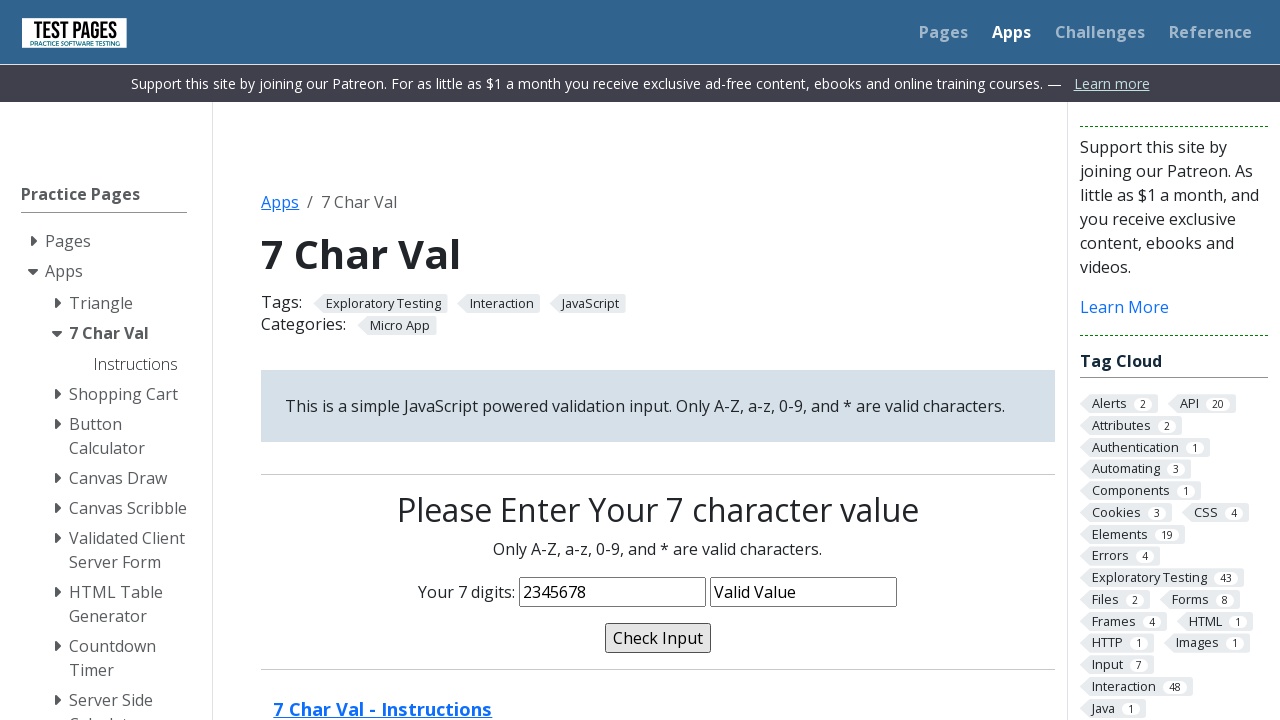

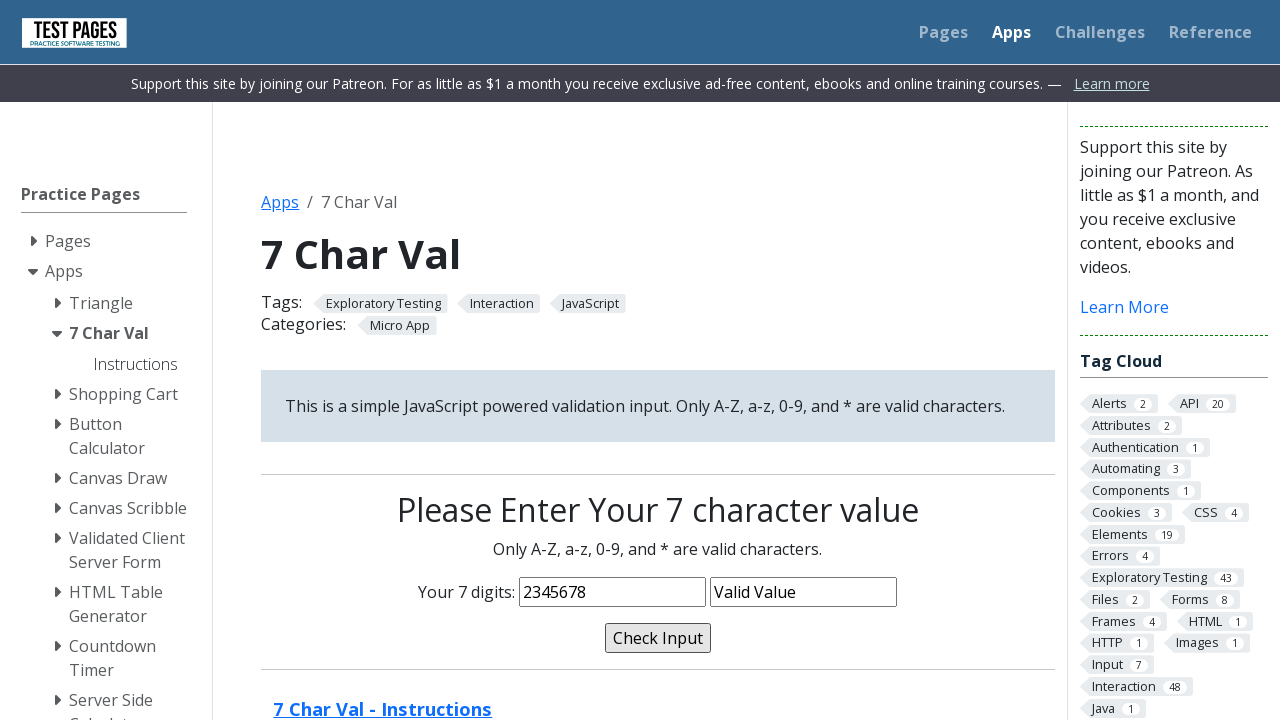